Verifies that numeric buttons 0-9 are visible on the Desmos Scientific Calculator

Starting URL: https://www.desmos.com/scientific?lang=eng

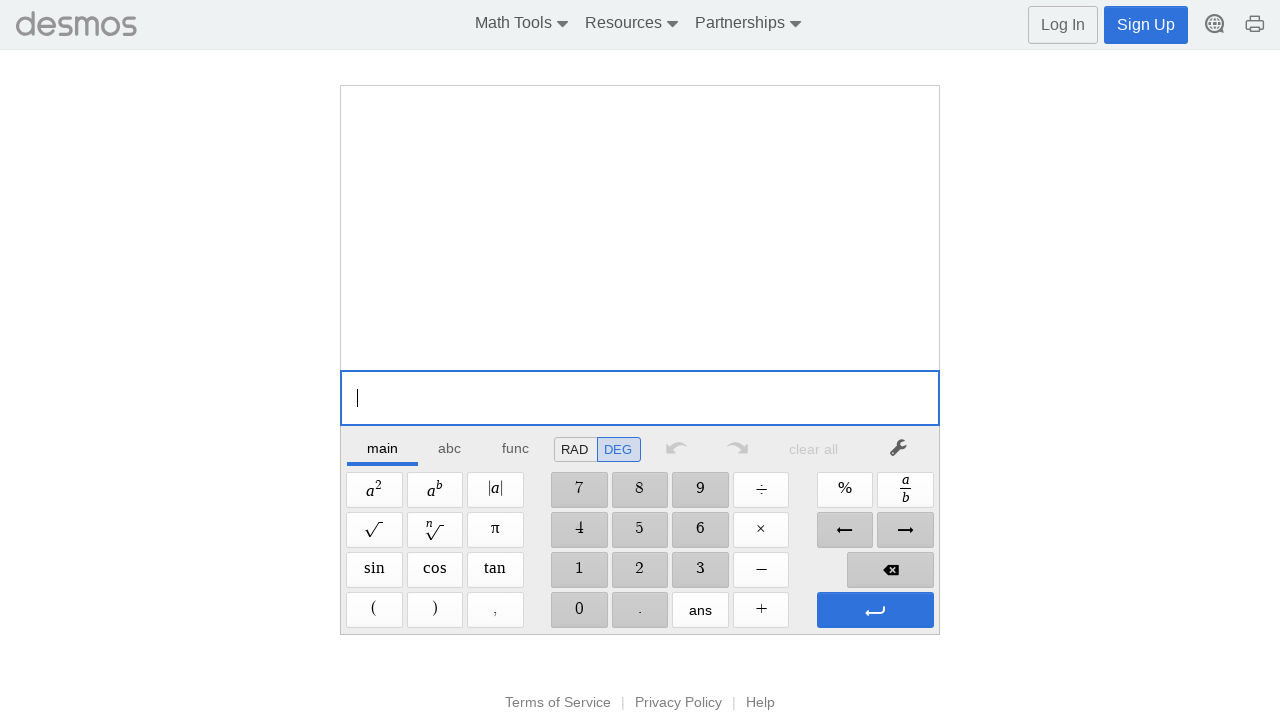

Navigated to Desmos Scientific Calculator
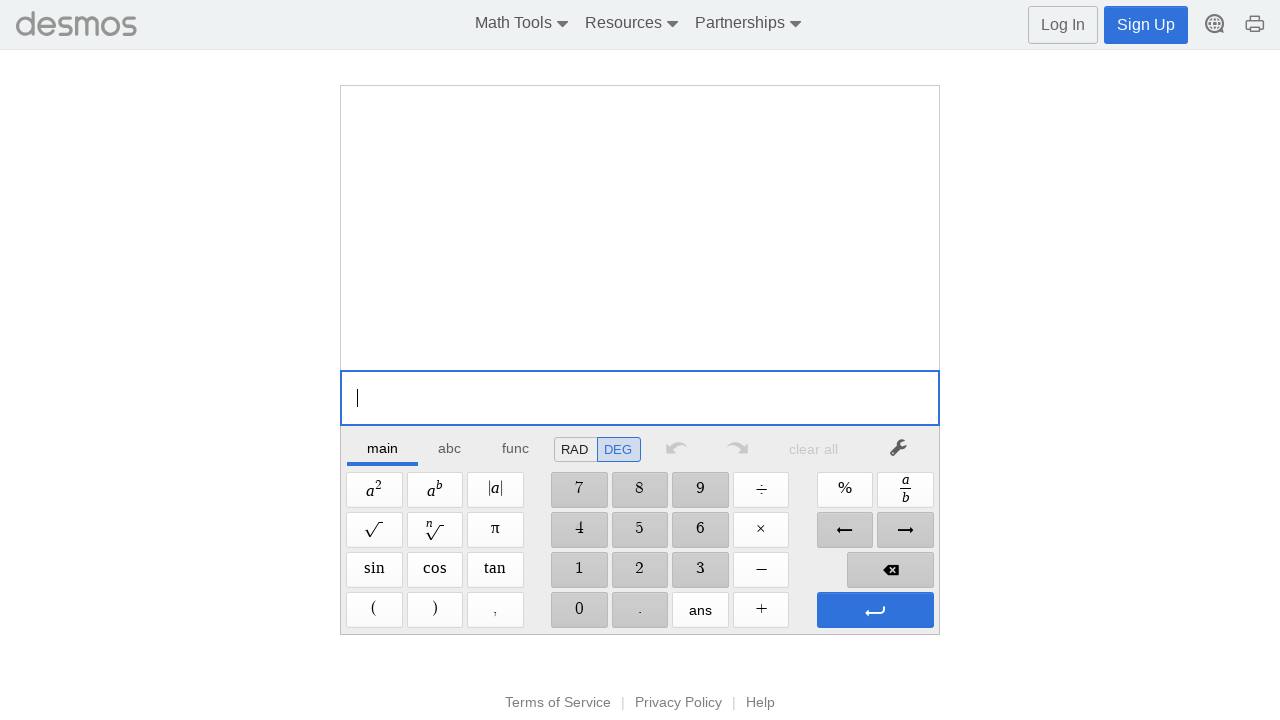

Numeric button 0 is visible
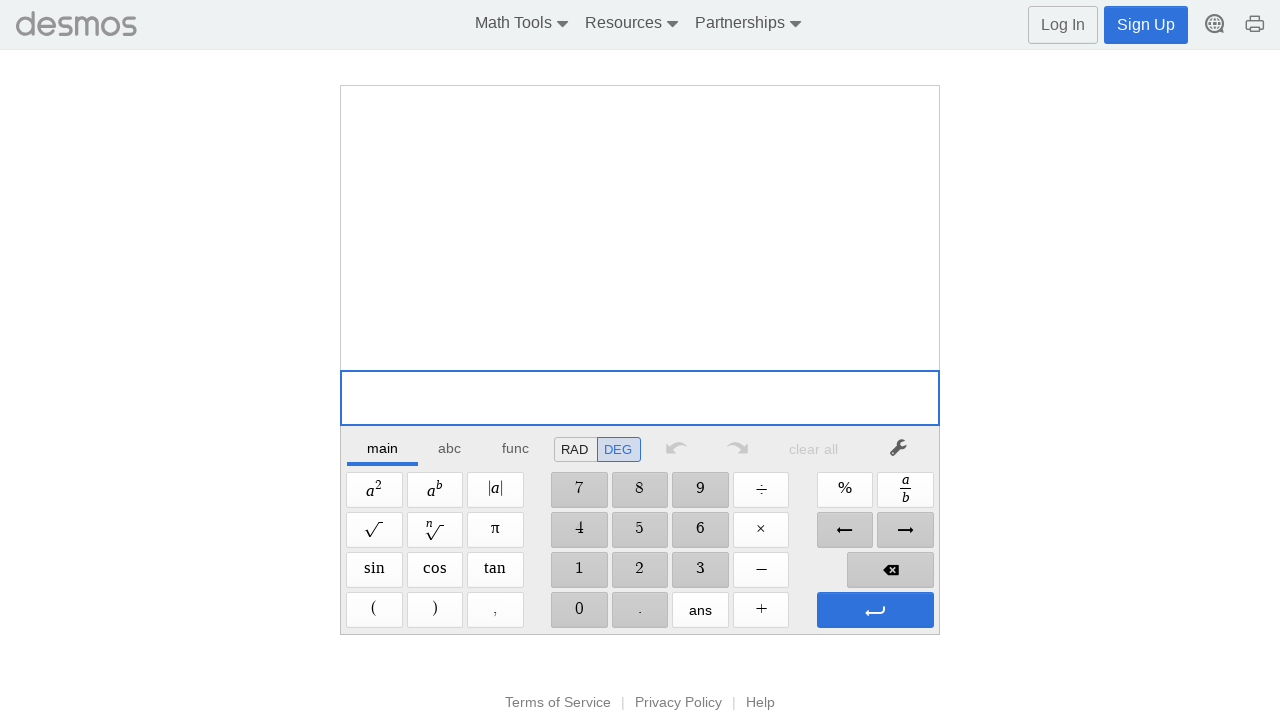

Numeric button 1 is visible
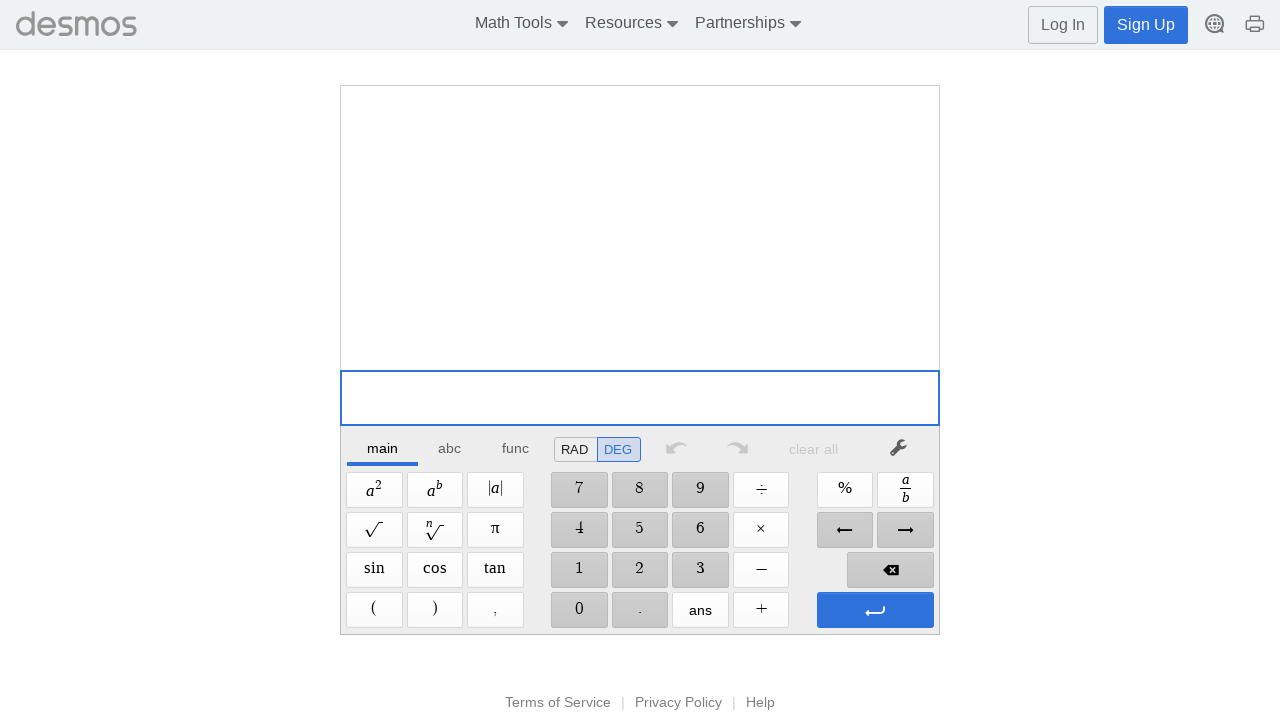

Numeric button 2 is visible
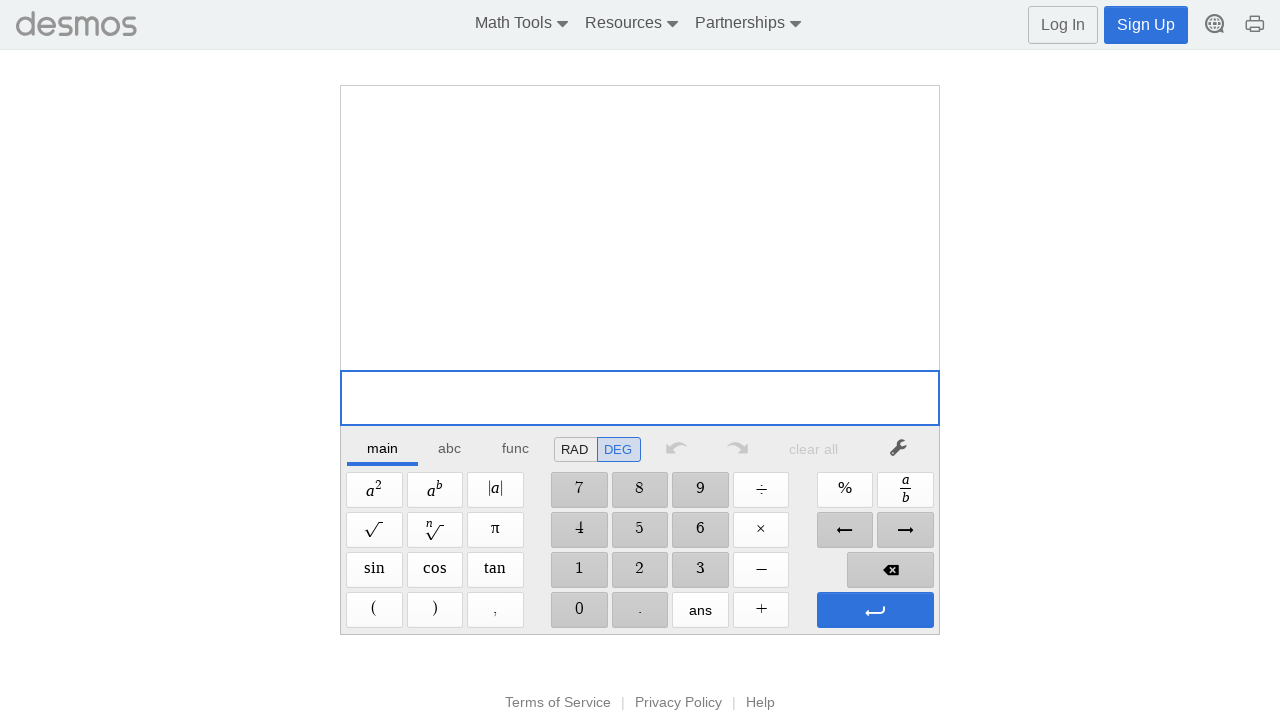

Numeric button 3 is visible
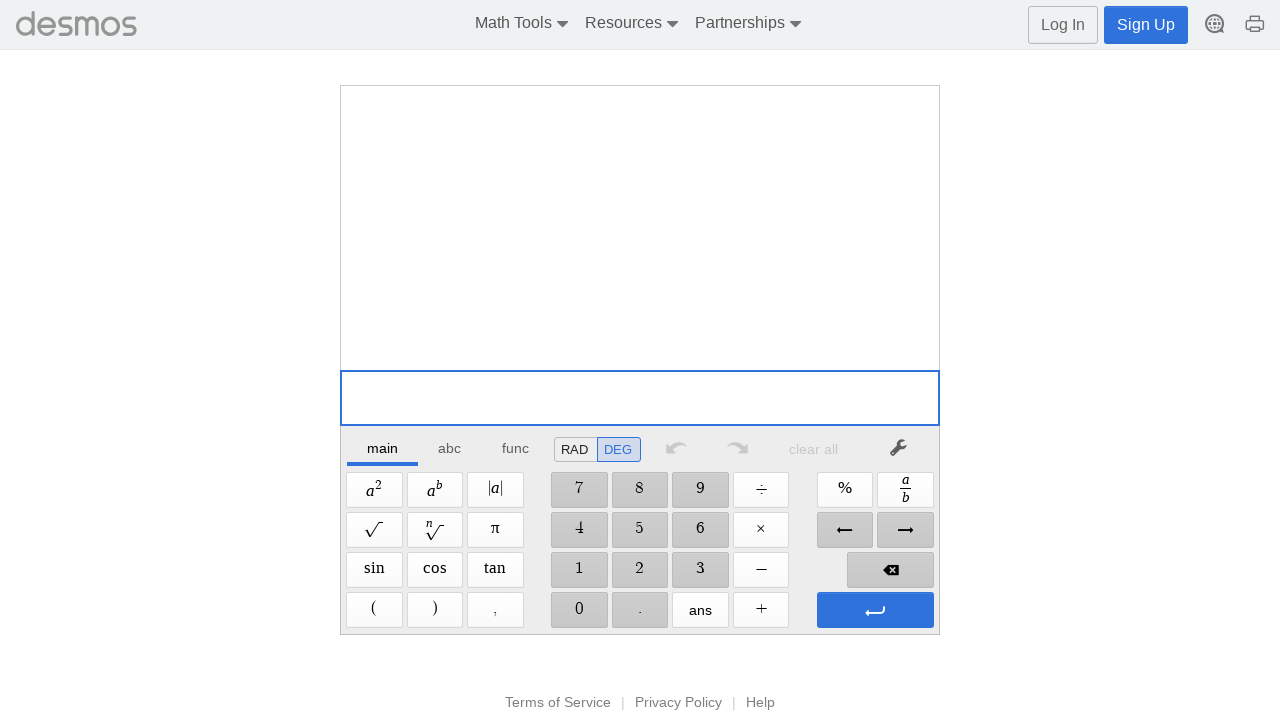

Numeric button 4 is visible
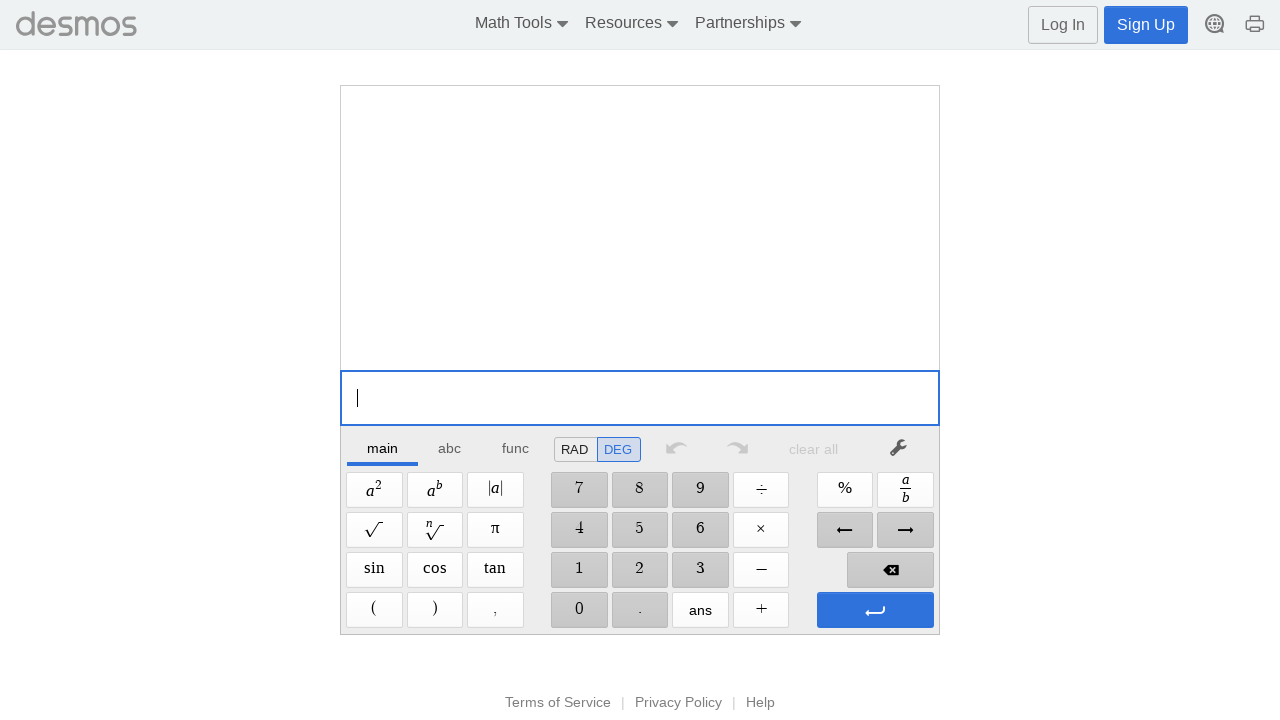

Numeric button 5 is visible
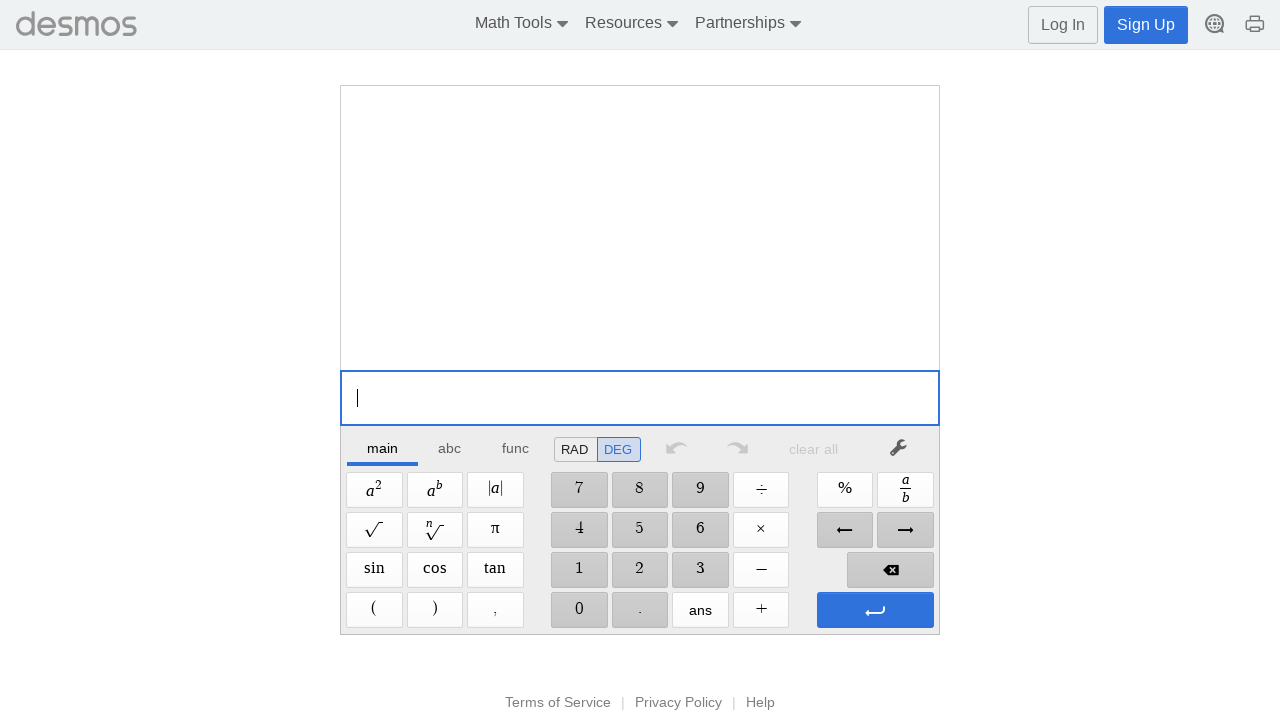

Numeric button 6 is visible
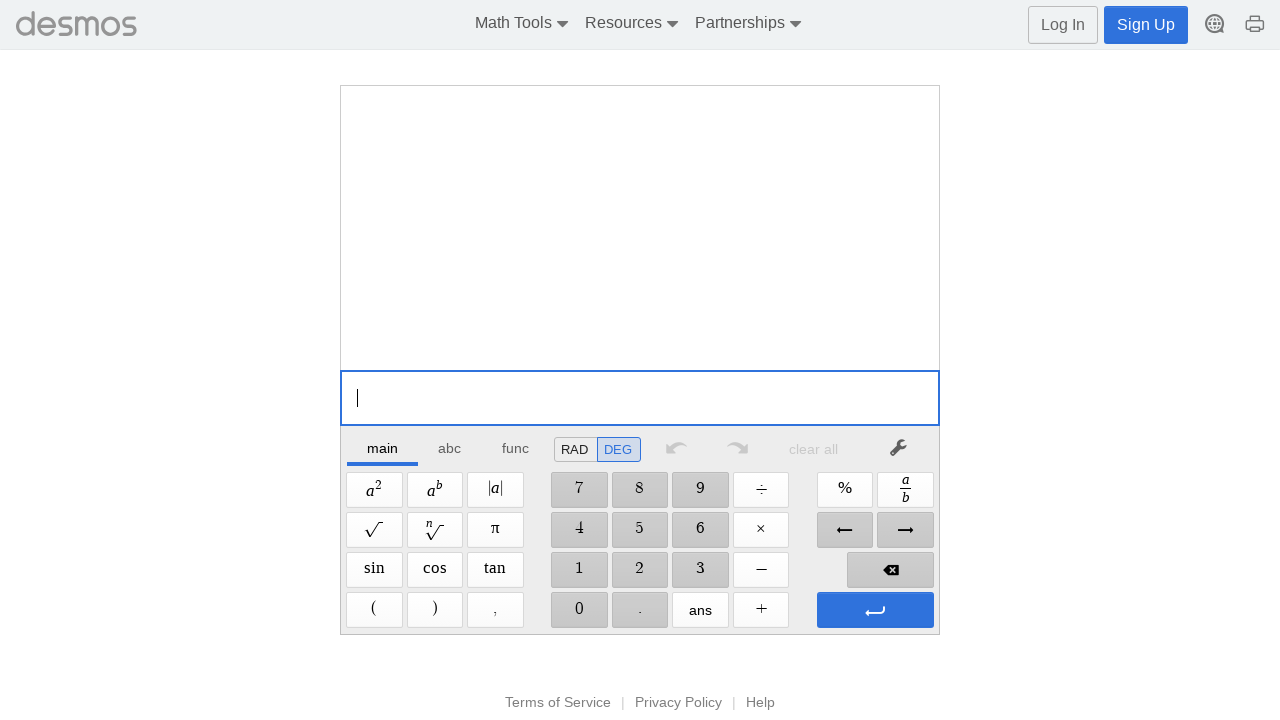

Numeric button 7 is visible
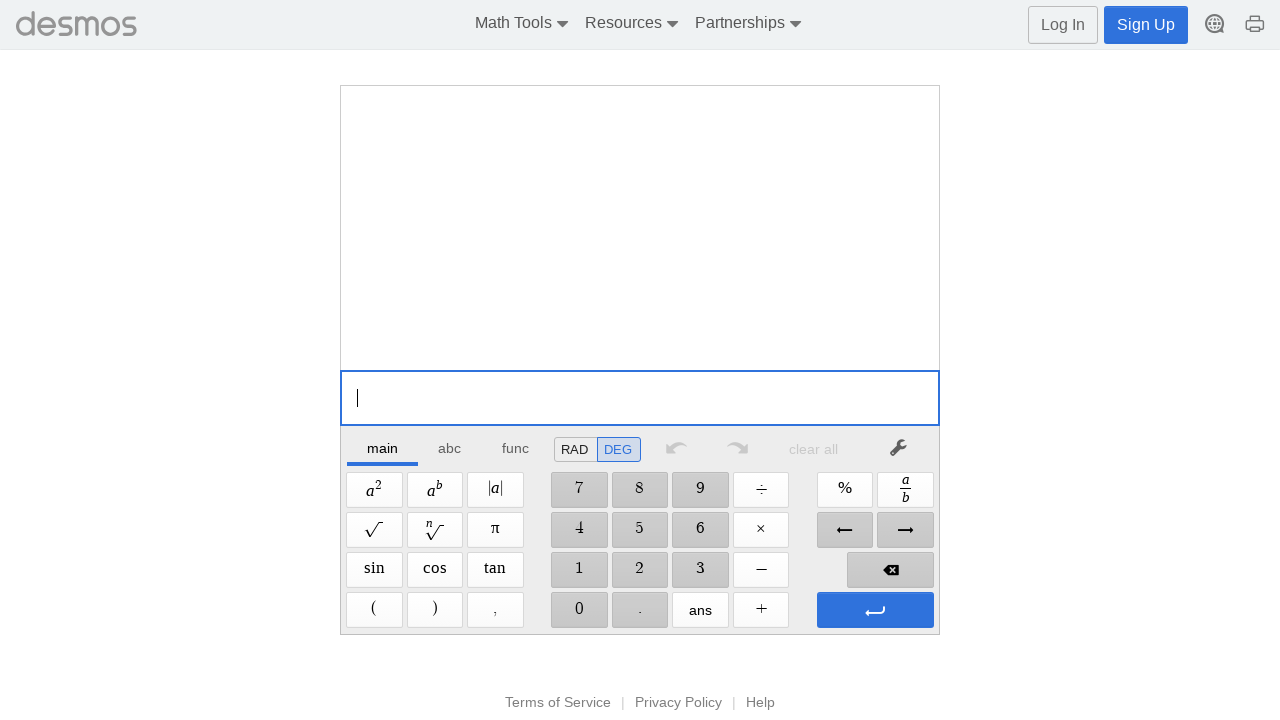

Numeric button 8 is visible
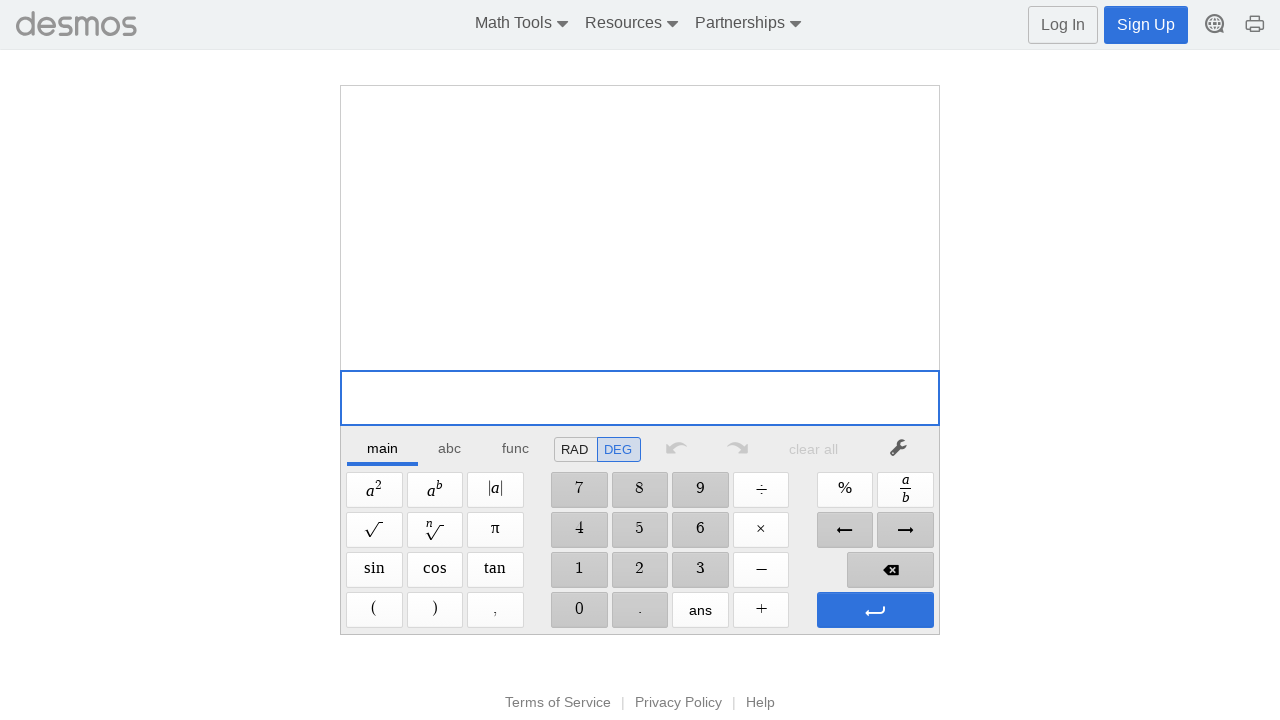

Numeric button 9 is visible
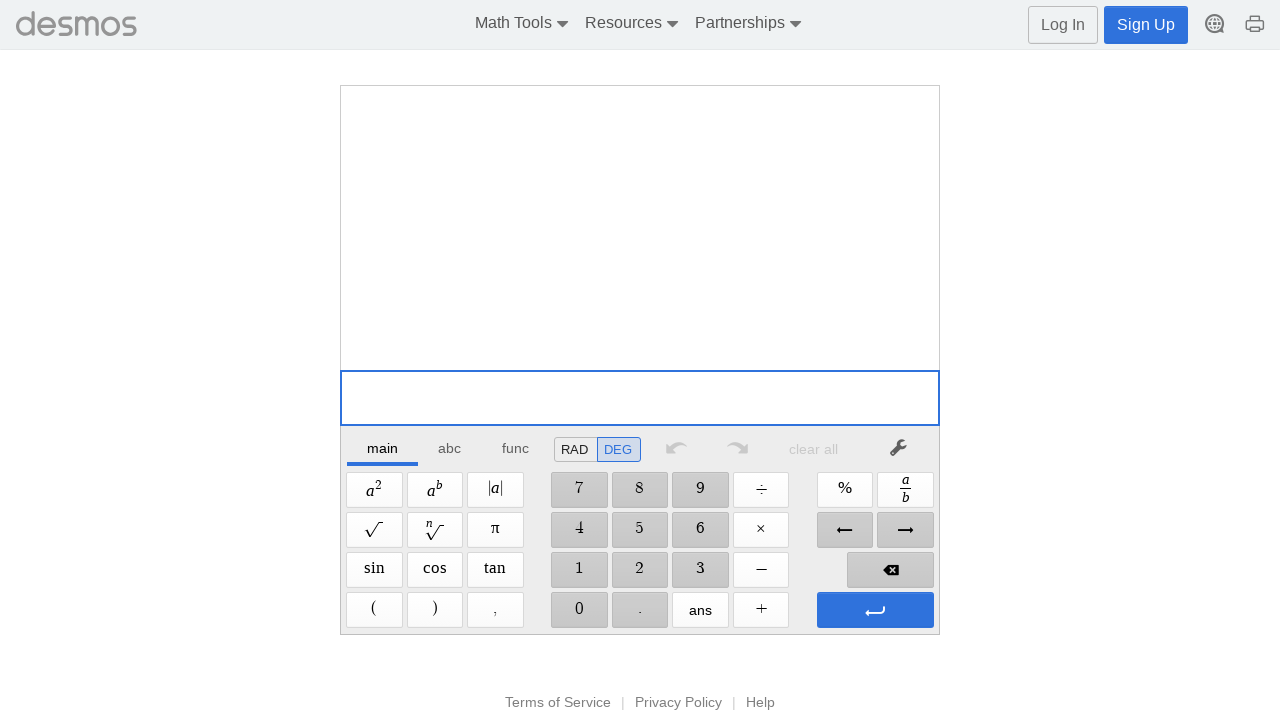

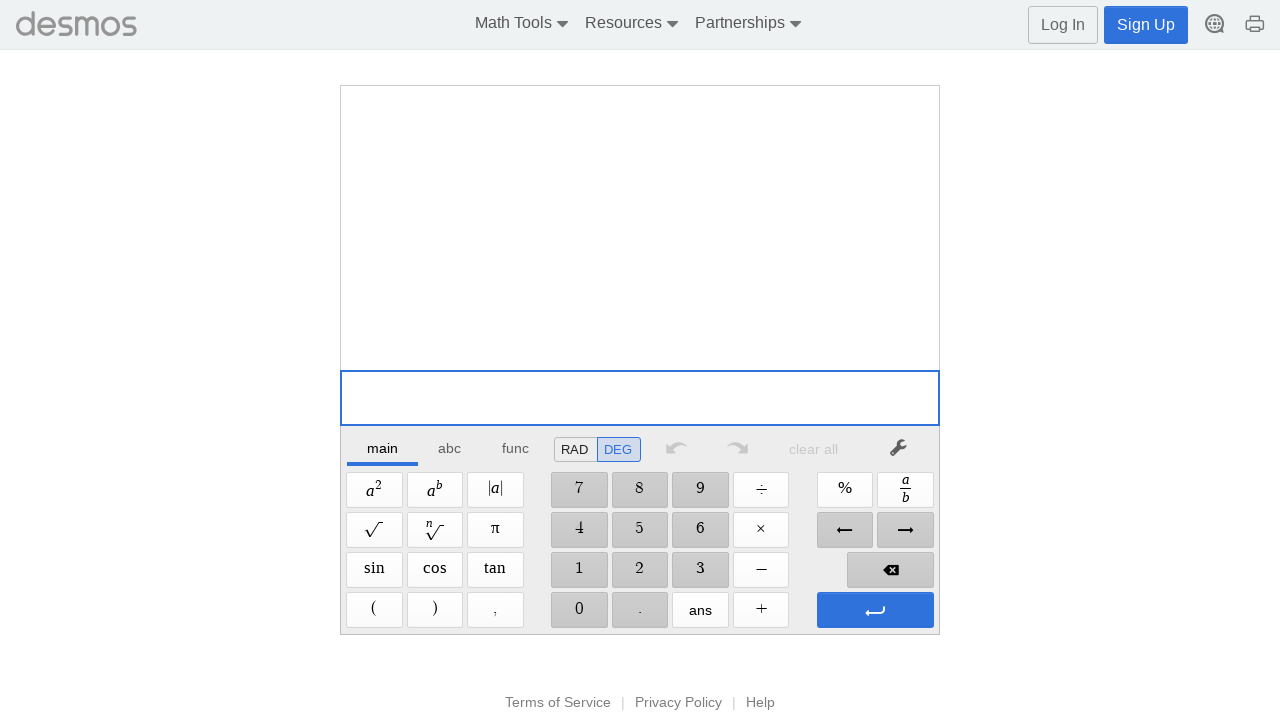